Tests a math calculation form by reading two numbers from the page, calculating their sum, selecting the result from a dropdown, and submitting the form

Starting URL: http://suninjuly.github.io/selects1.html

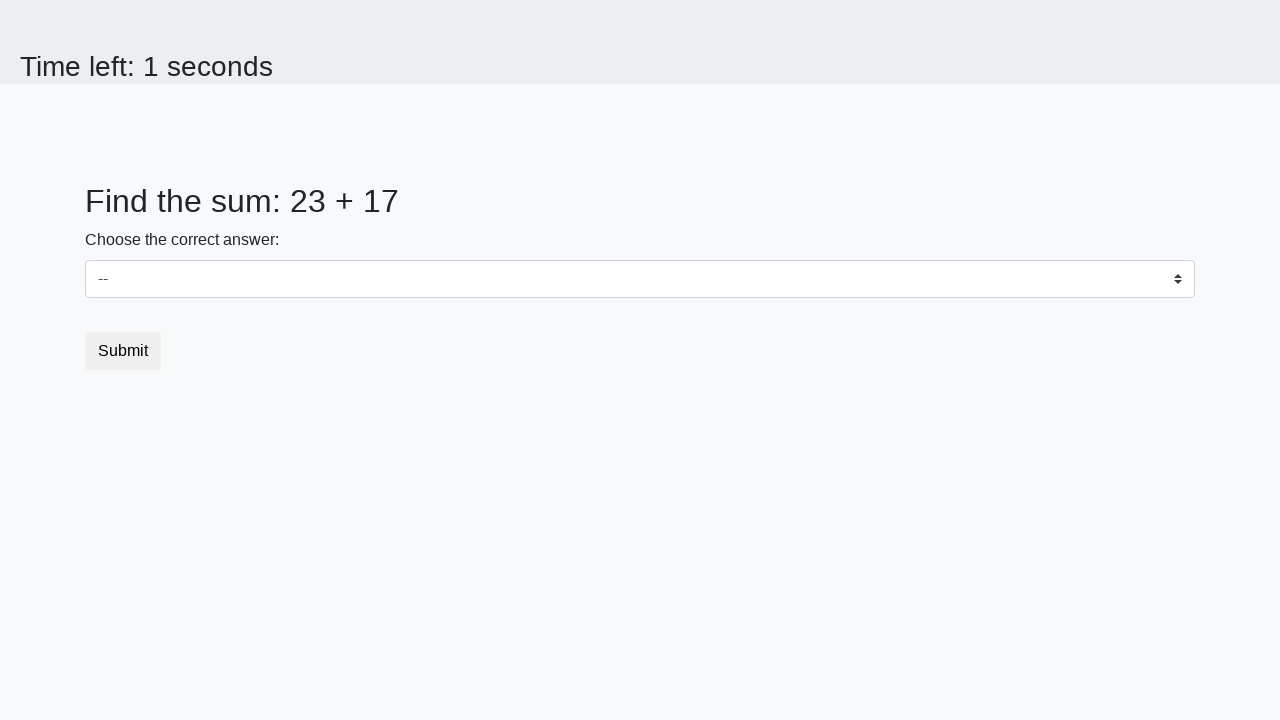

Navigated to math calculation form
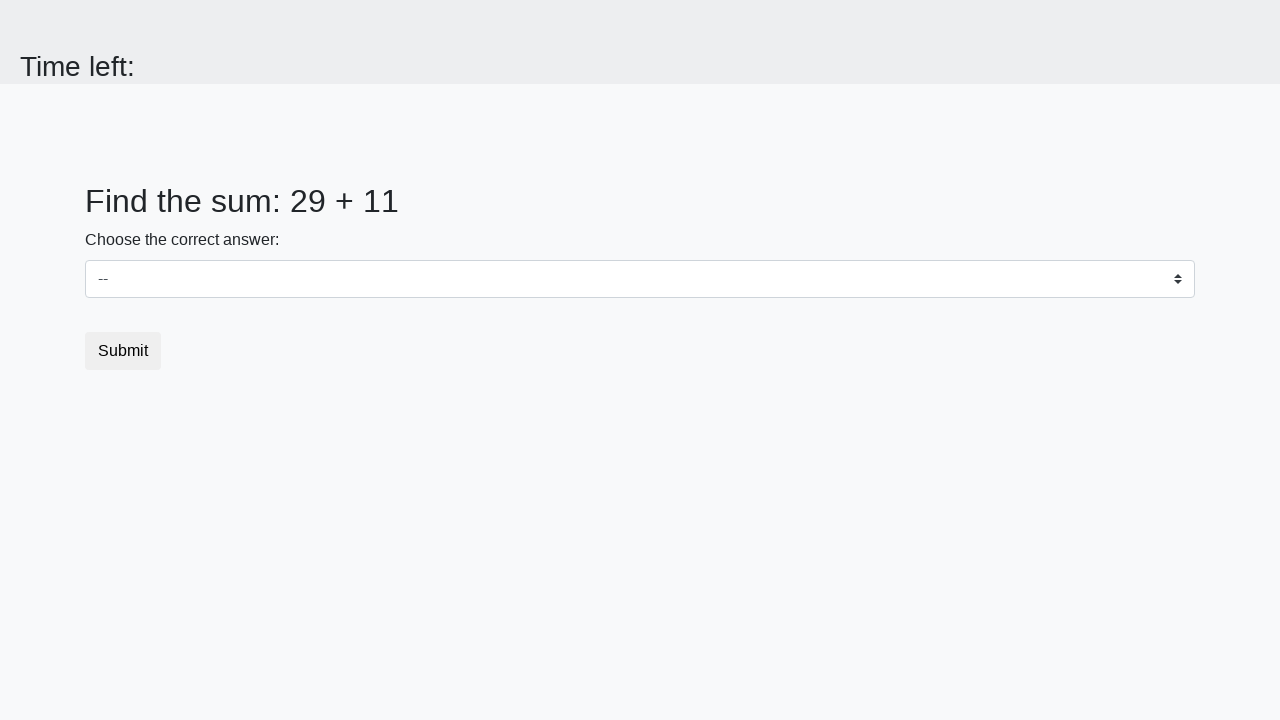

Read first number from the page
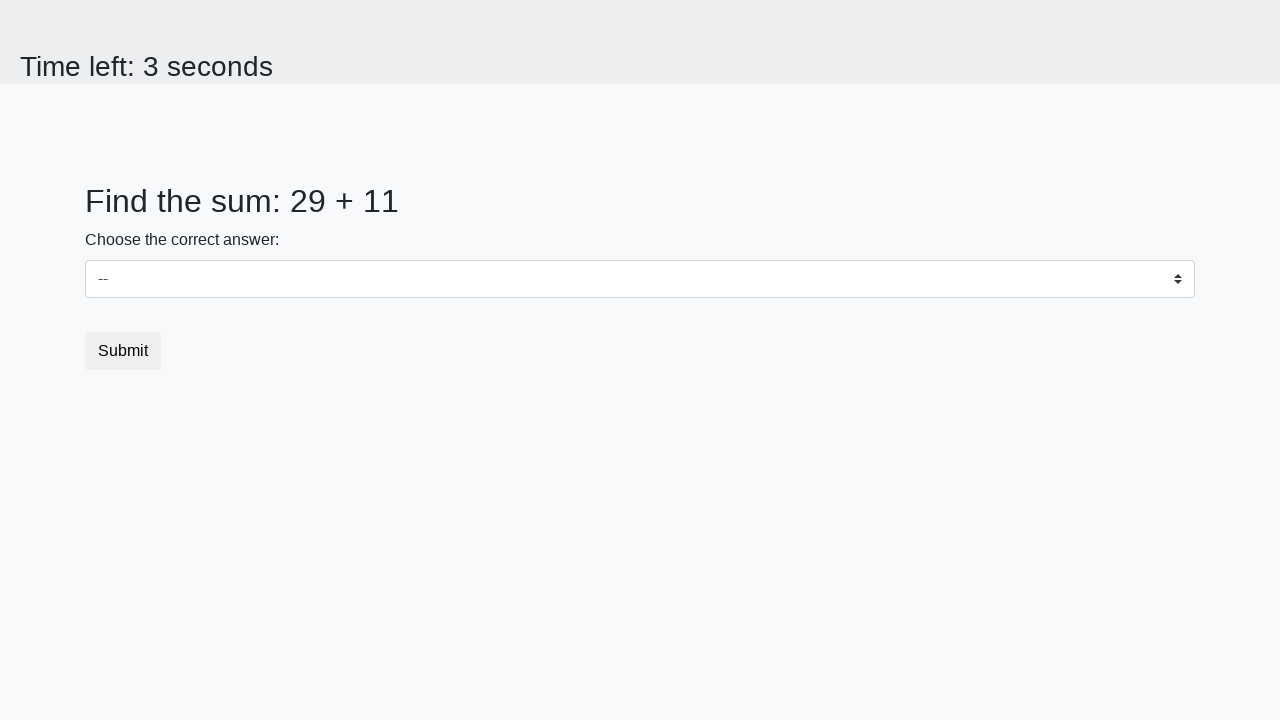

Read second number from the page
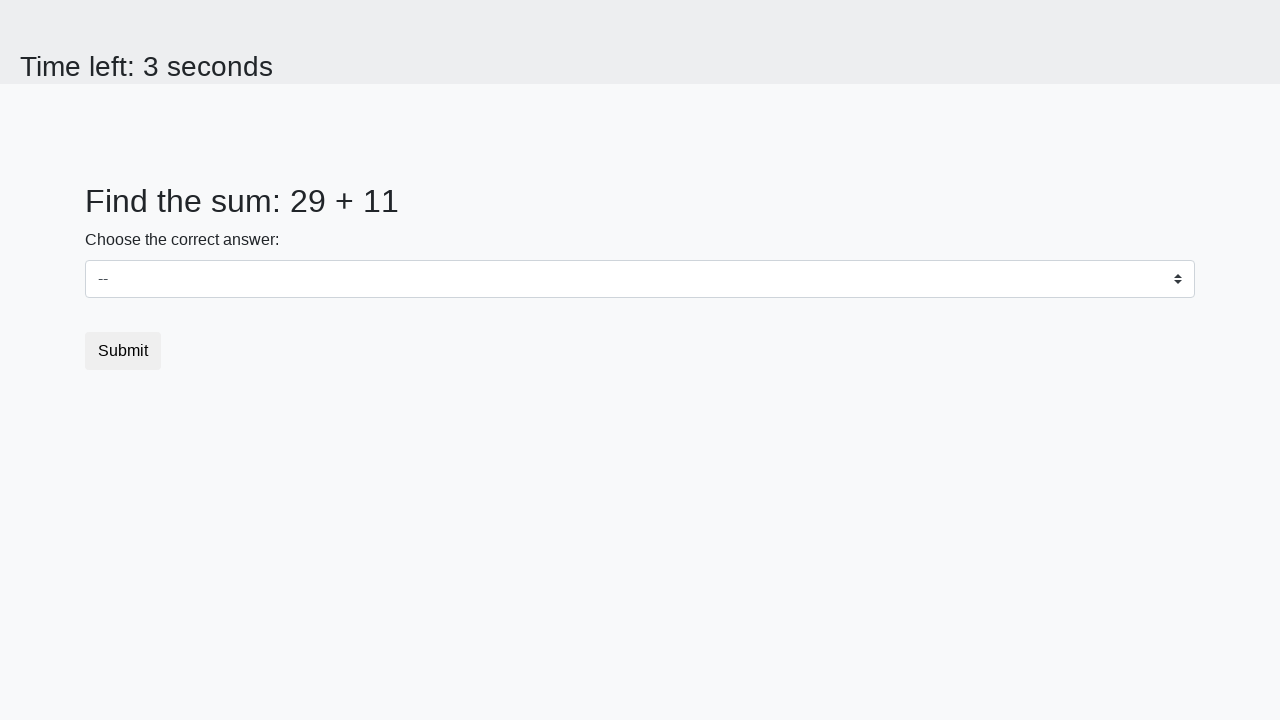

Calculated sum: 29 + 11 = 40
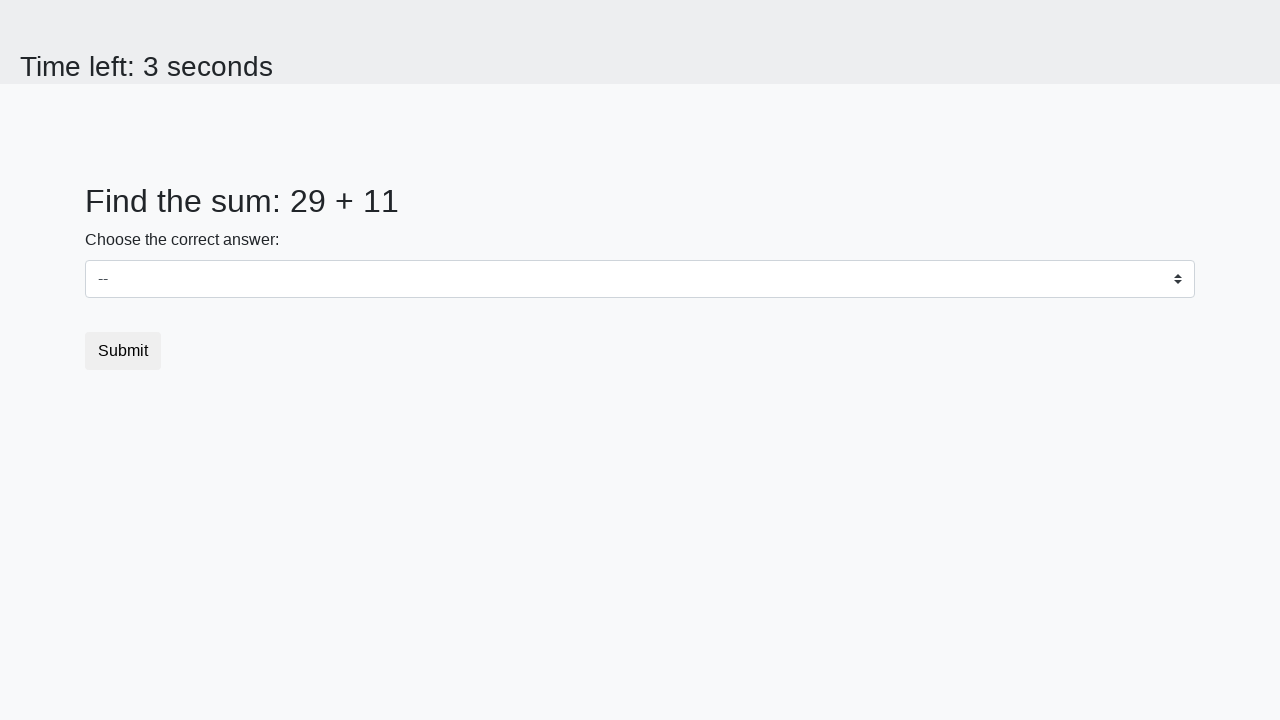

Selected result '40' from dropdown on #dropdown
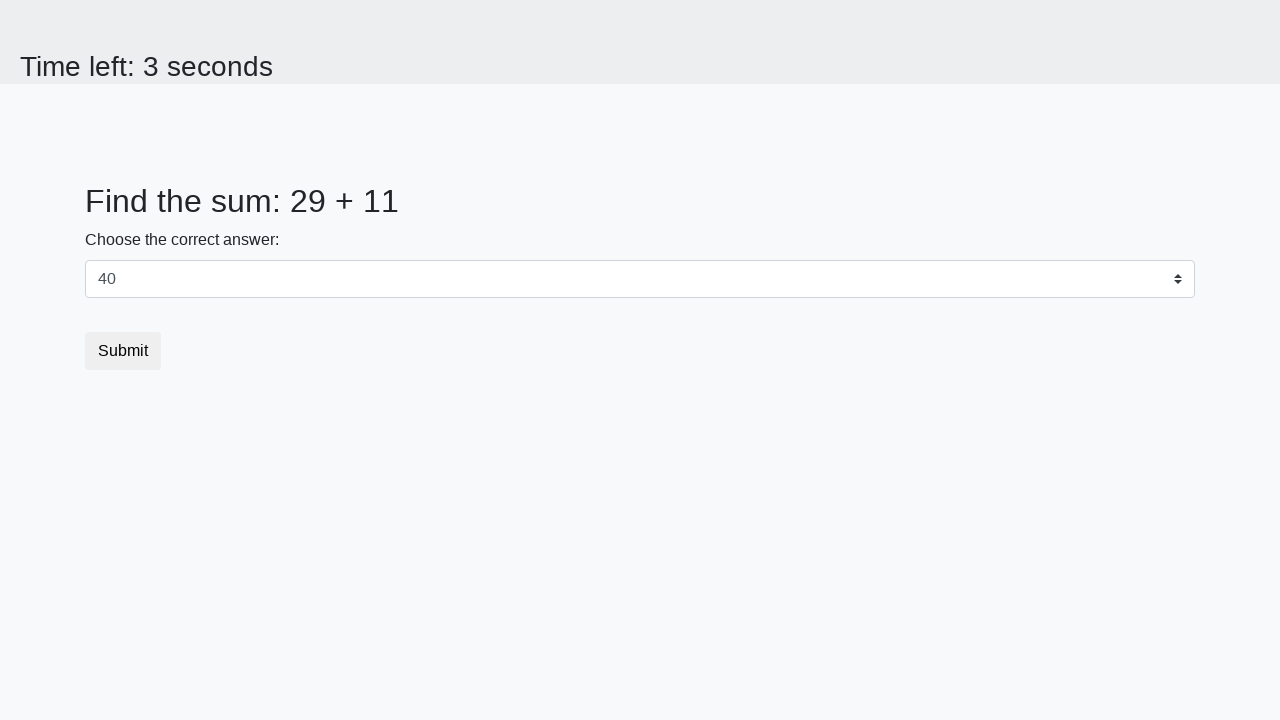

Clicked submit button to complete form at (123, 351) on button.btn
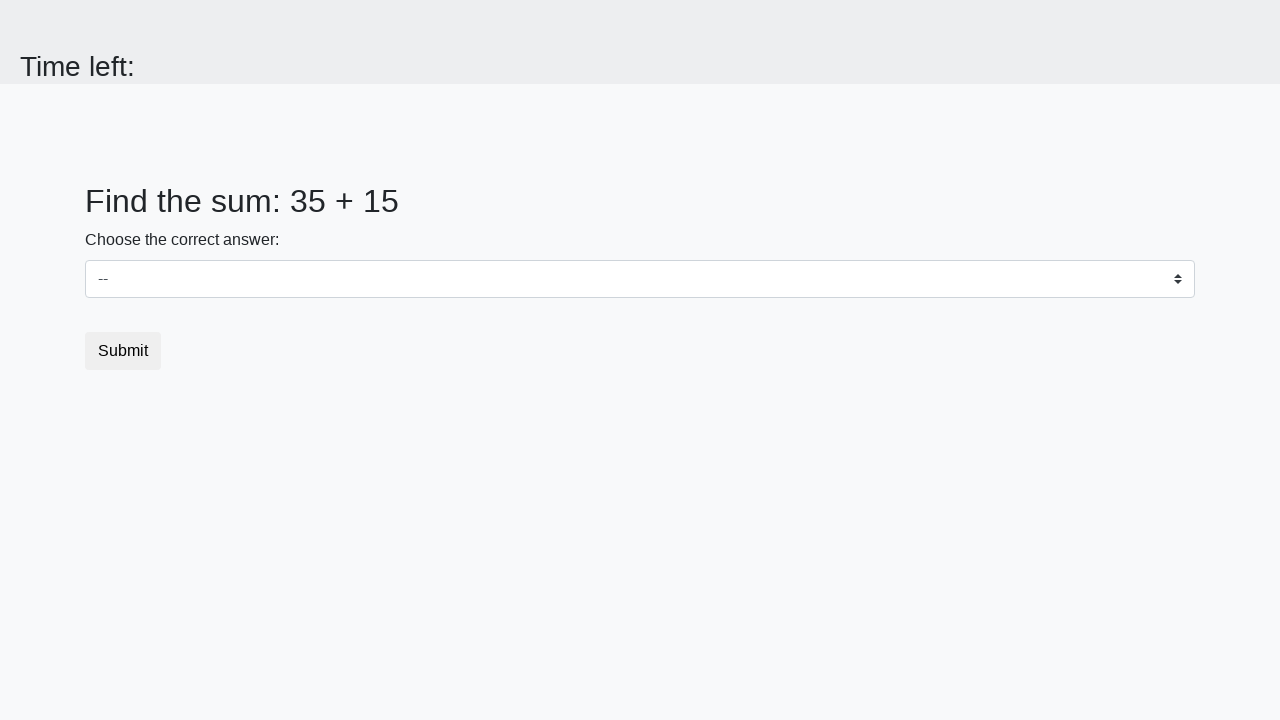

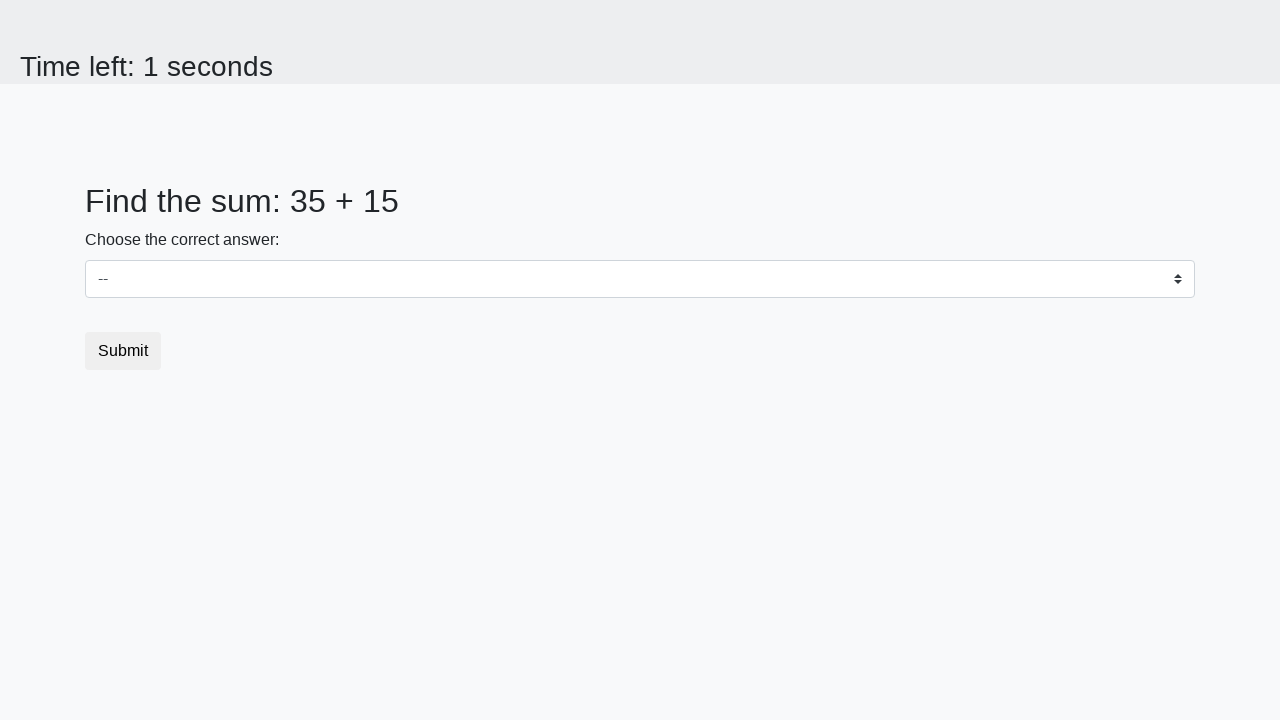